Tests an explicit wait scenario where it waits for a price element to display "100", then clicks a book button, reads an input value, calculates a mathematical formula (log of absolute value of 12*sin(x)), enters the answer, and submits the form.

Starting URL: http://suninjuly.github.io/explicit_wait2.html

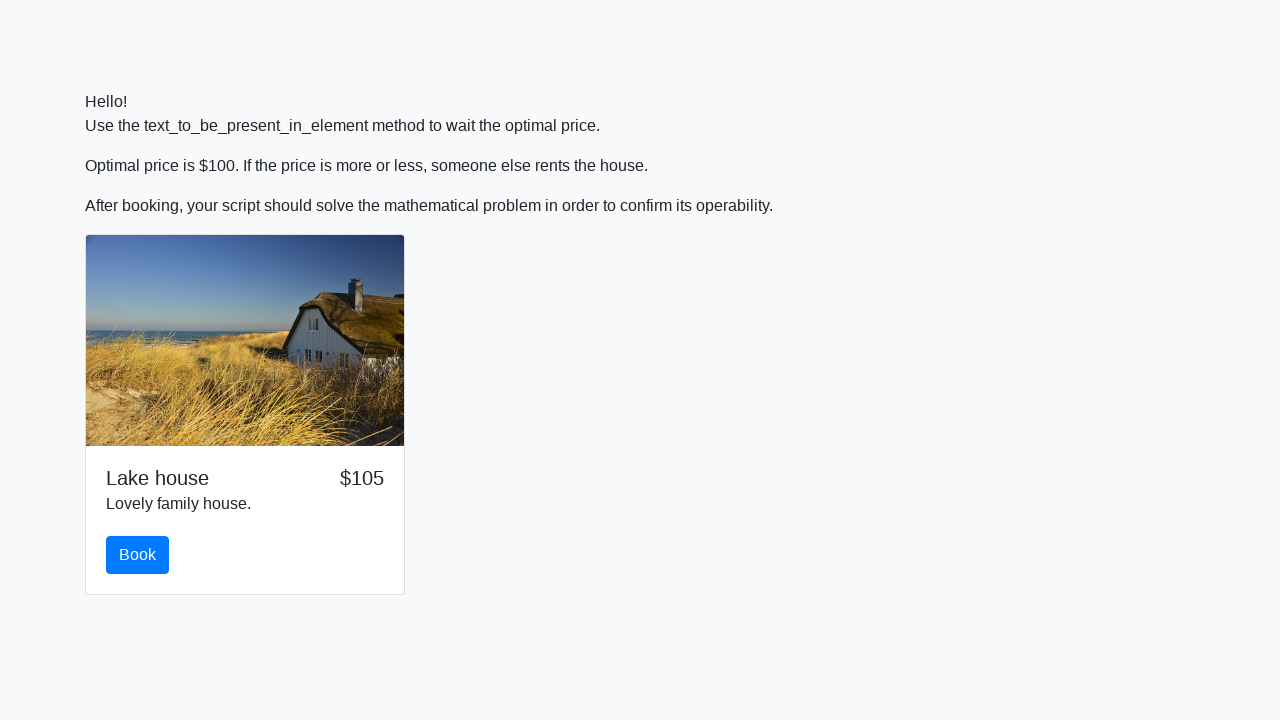

Waited for price element to display '100'
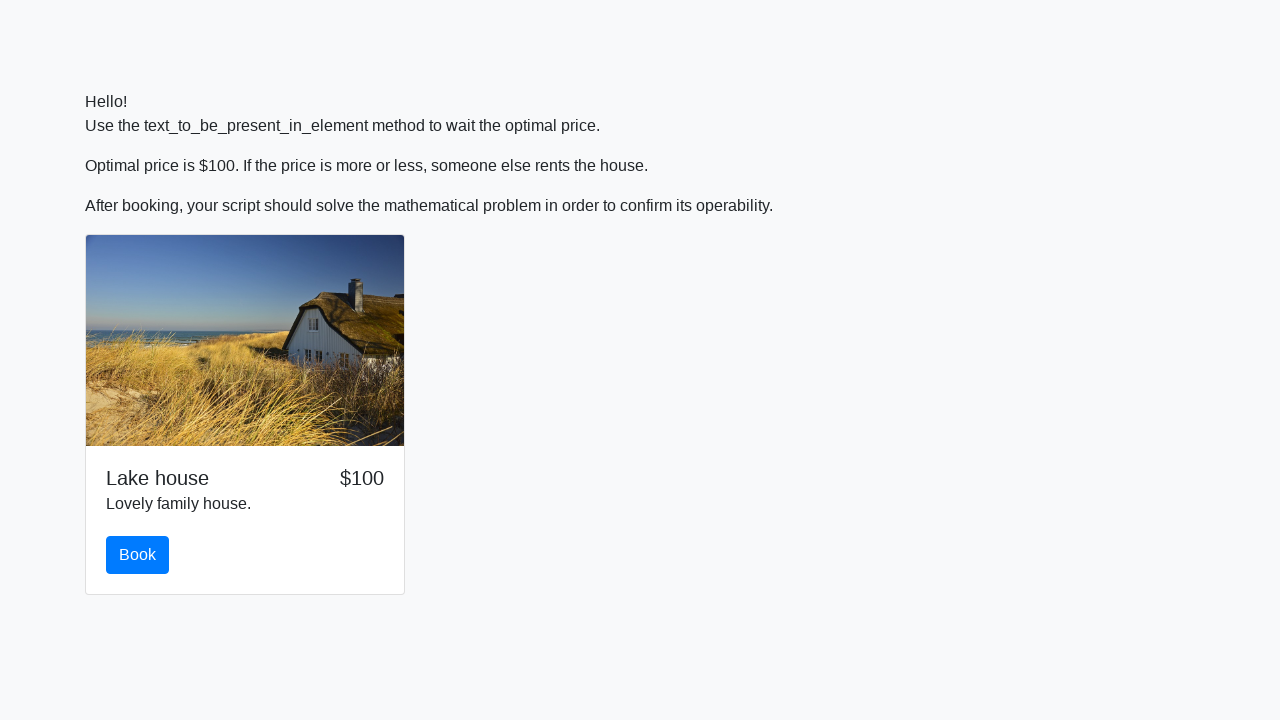

Clicked the book button at (138, 555) on #book
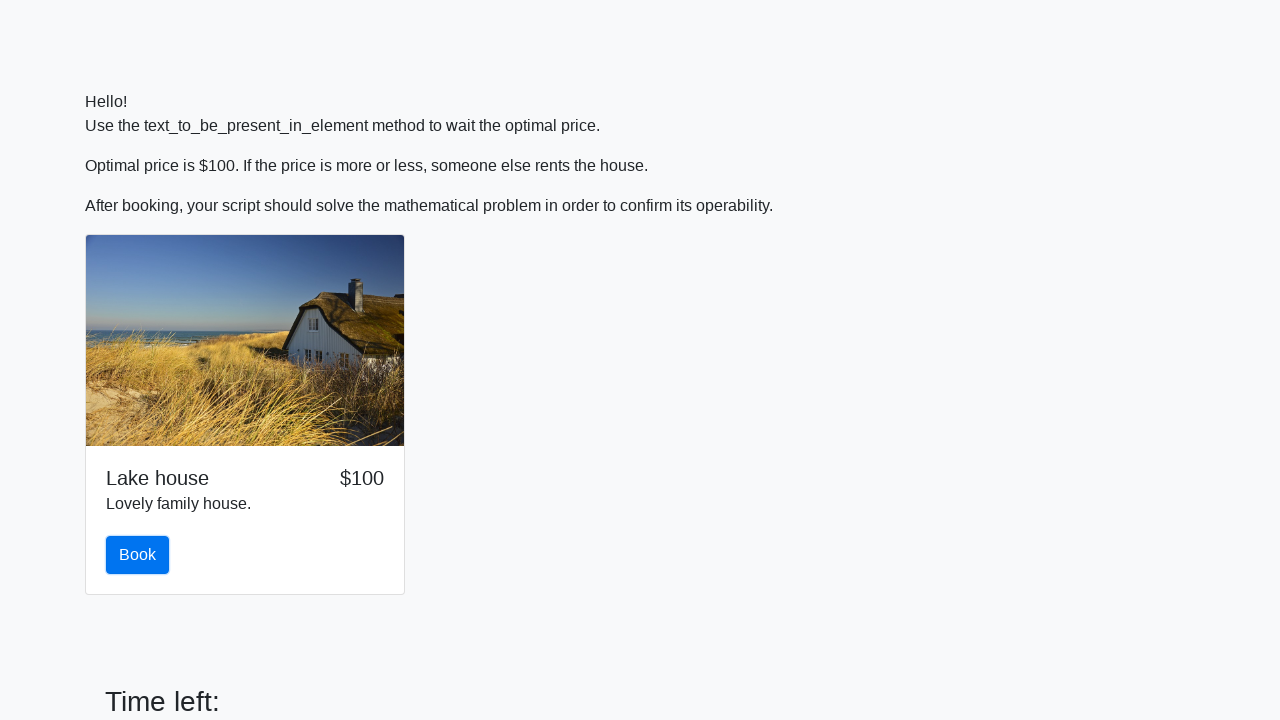

Retrieved x value from input_value element: 320
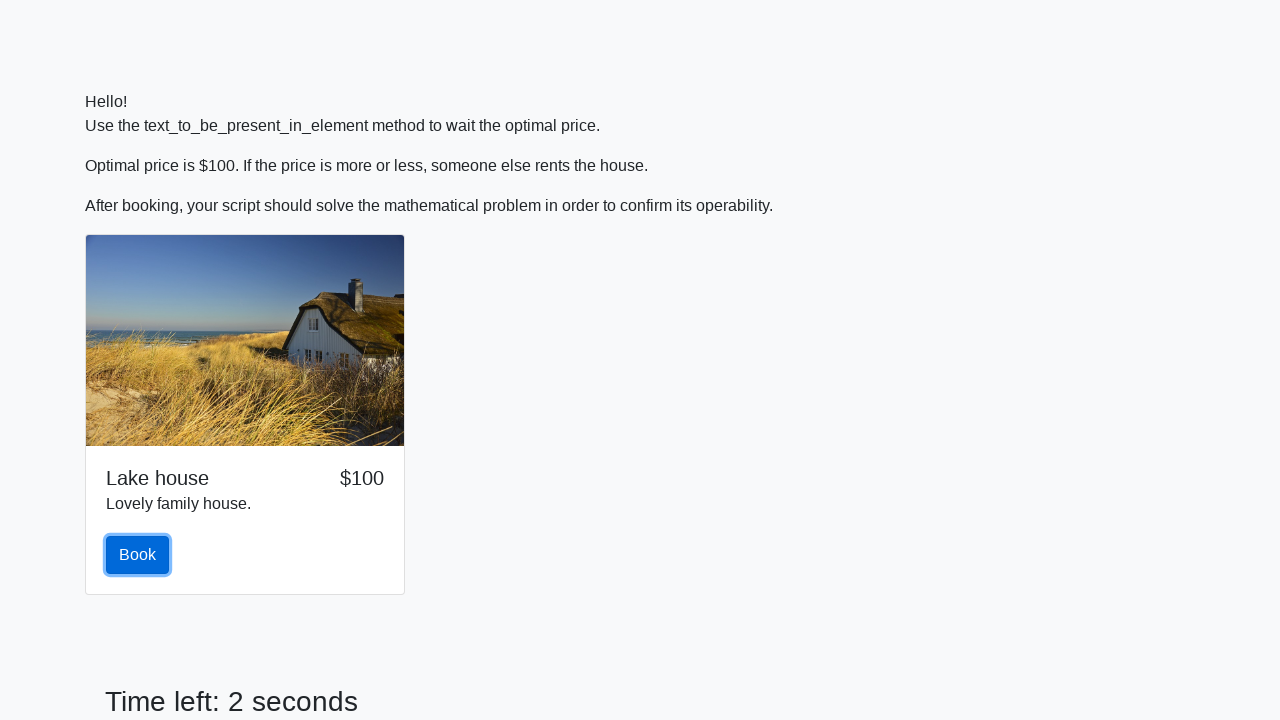

Calculated answer using formula log(|12*sin(320)|) = 1.6366376501947832
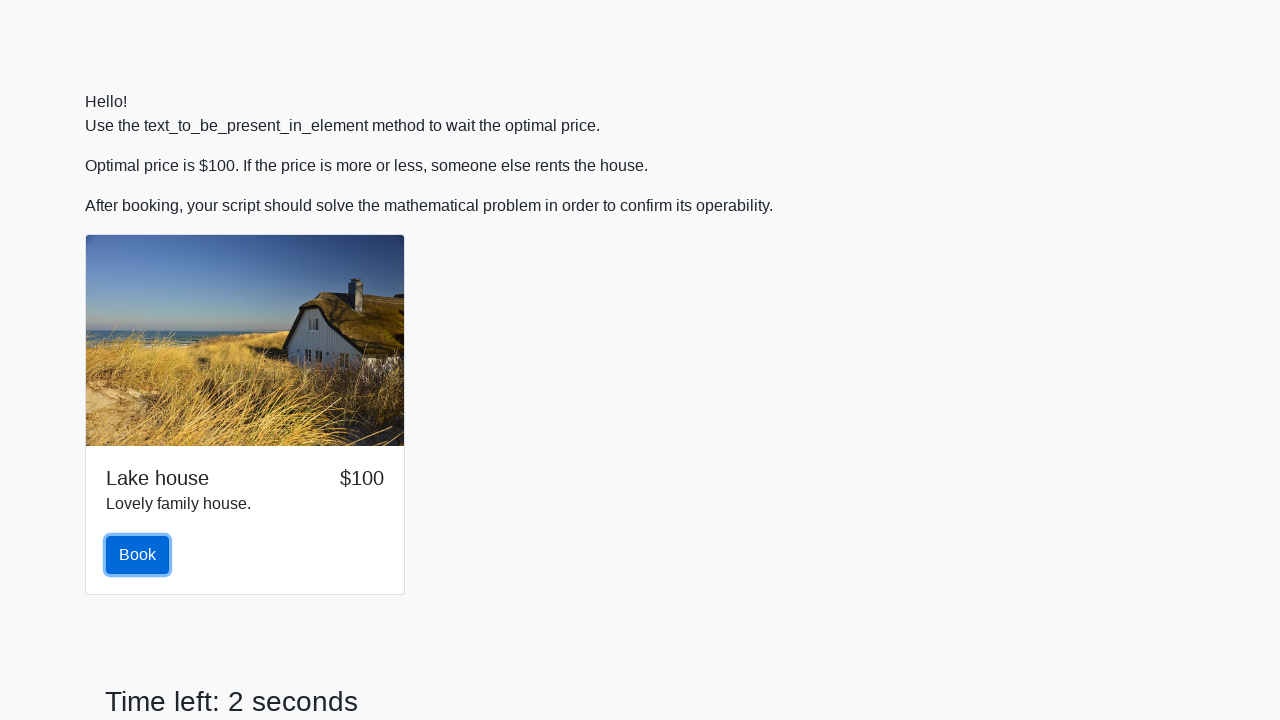

Filled answer field with calculated value: 1.6366376501947832 on #answer
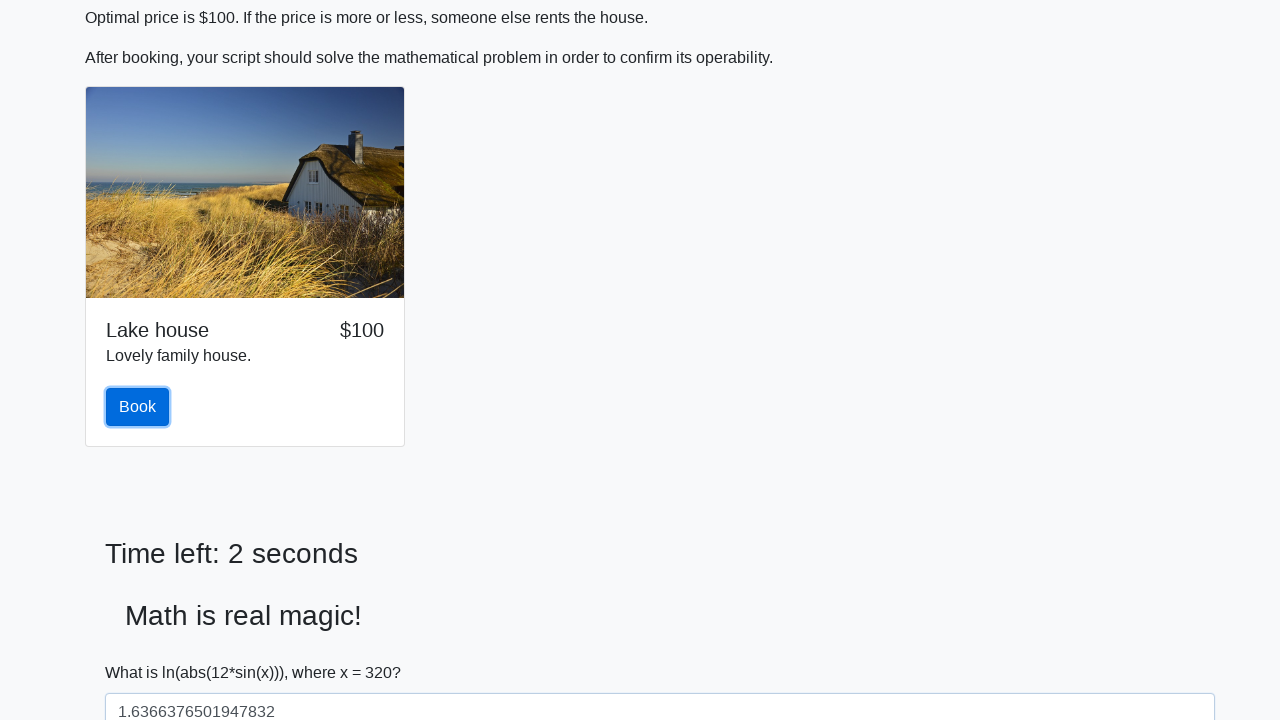

Clicked the solve button to submit the form at (143, 651) on #solve
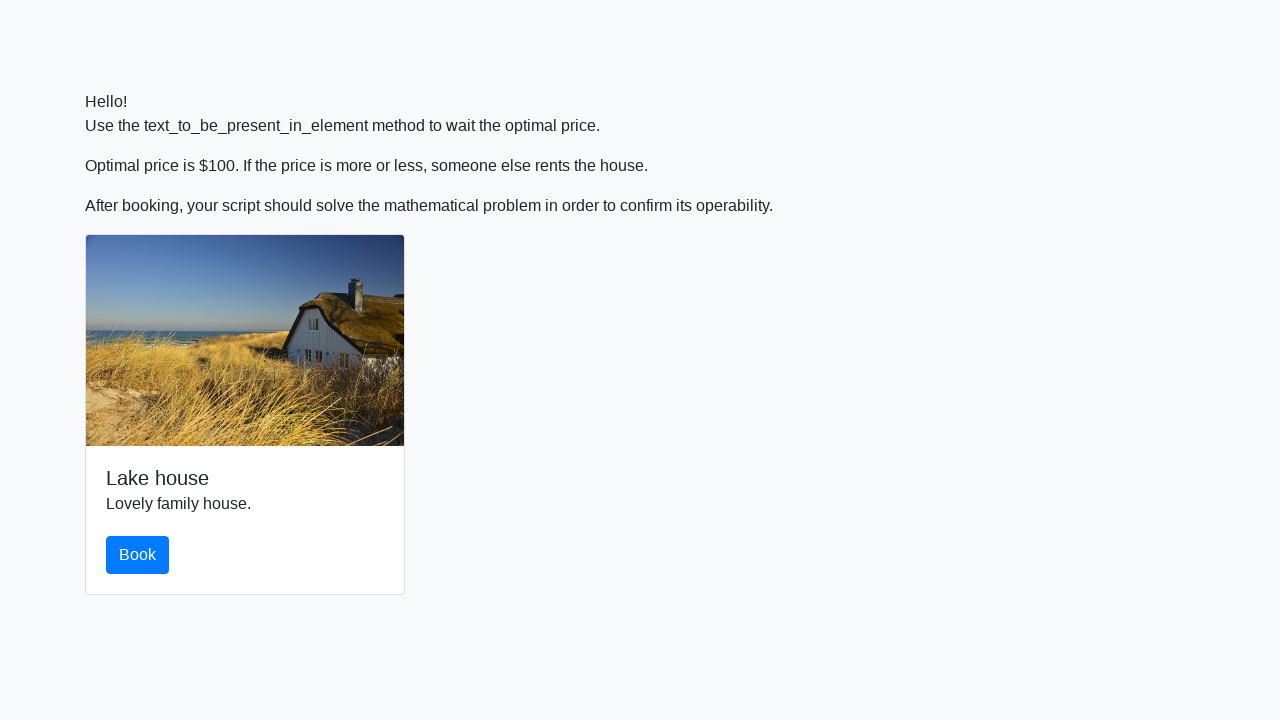

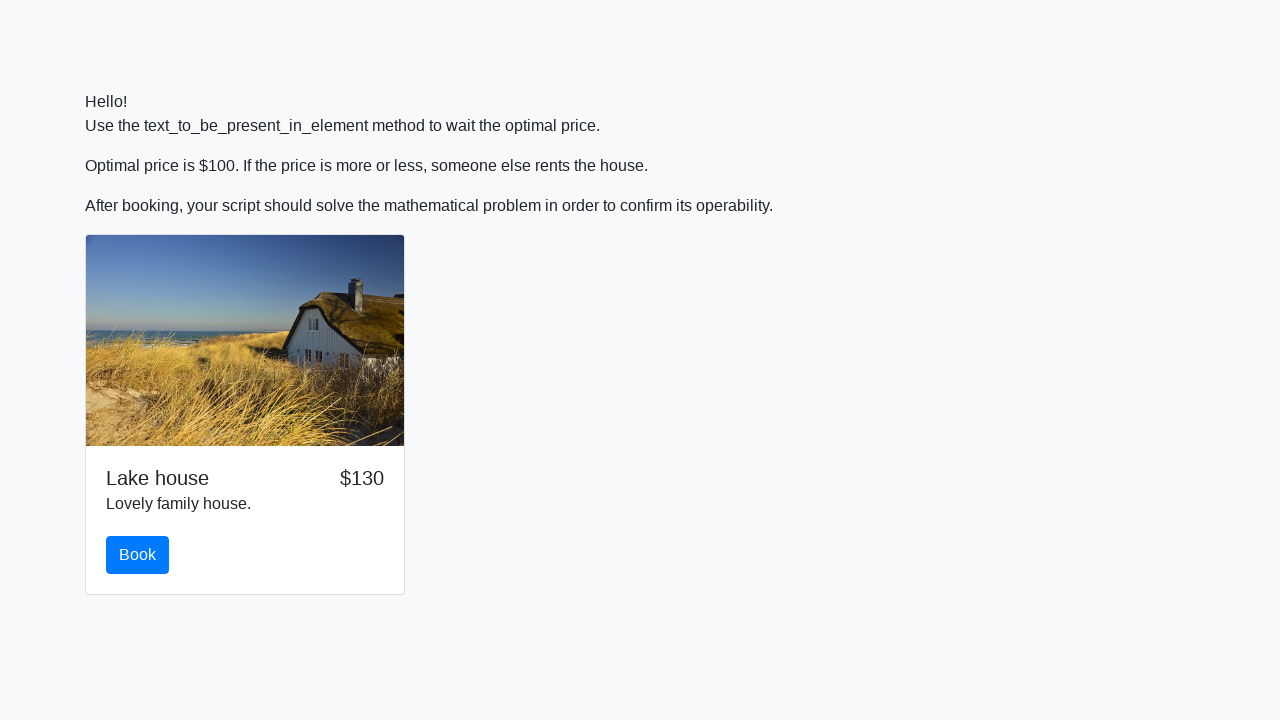